Tests the practice form by navigating to the Forms section, filling out required fields (first name, last name, mobile number, gender), submitting the form, and closing the confirmation dialog.

Starting URL: https://demoqa.com/

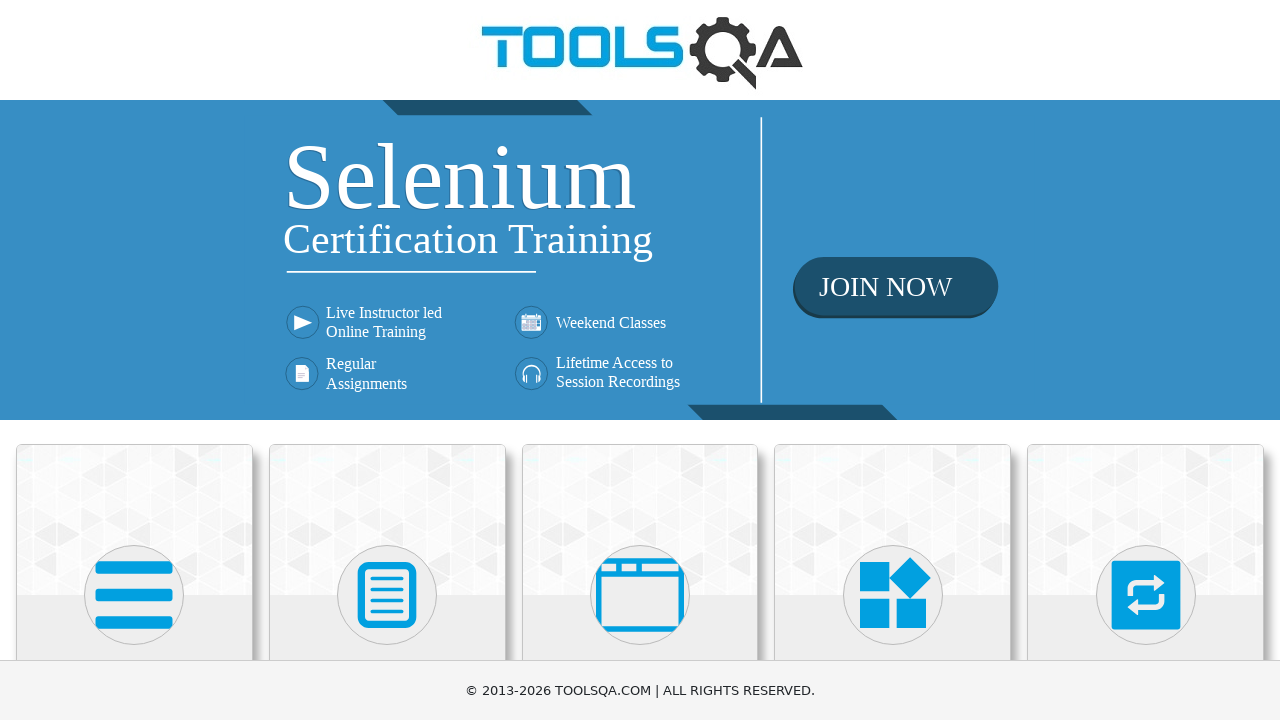

Clicked on Forms card on homepage at (387, 360) on text=Forms
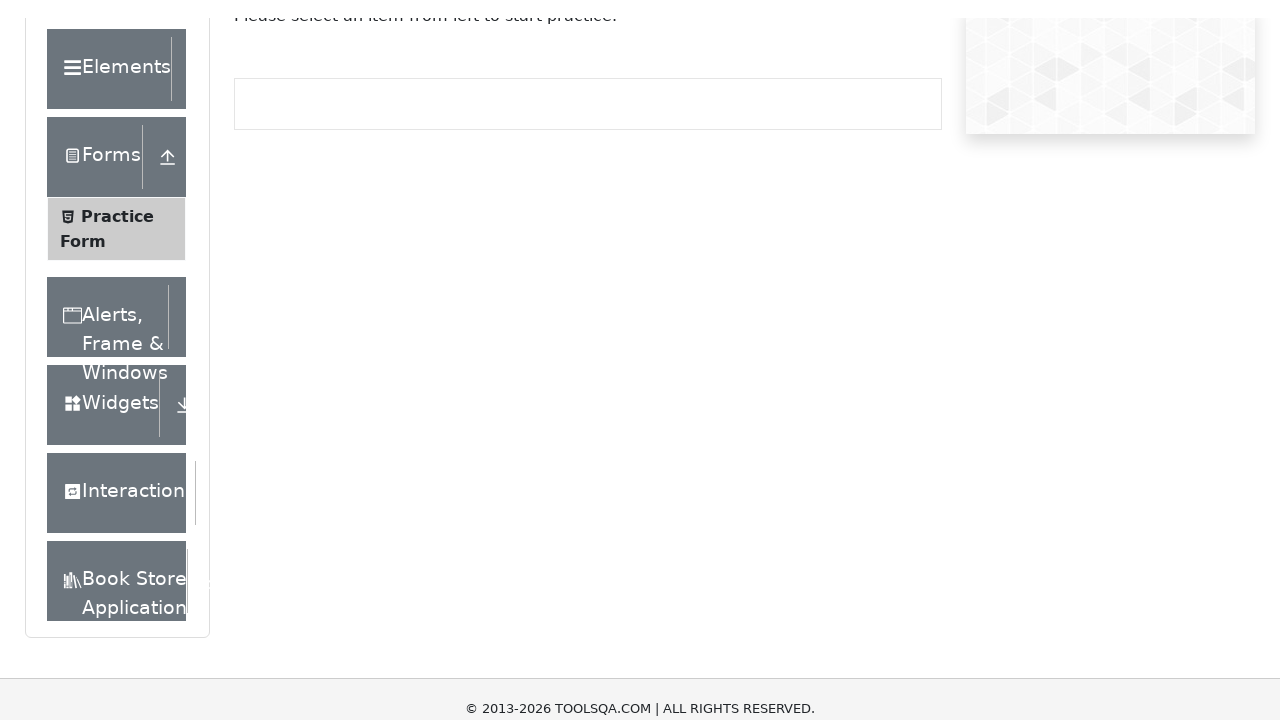

Clicked on Practice Form in the sidebar at (117, 336) on text=Practice Form
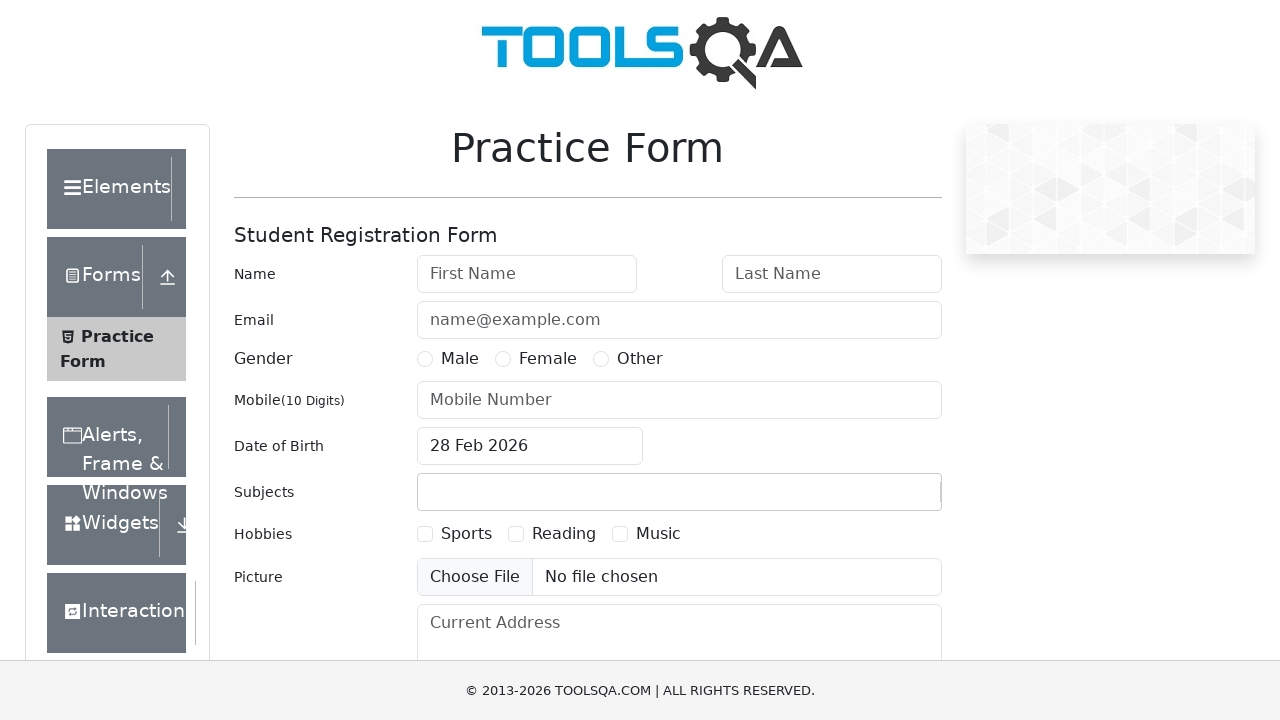

Practice form loaded
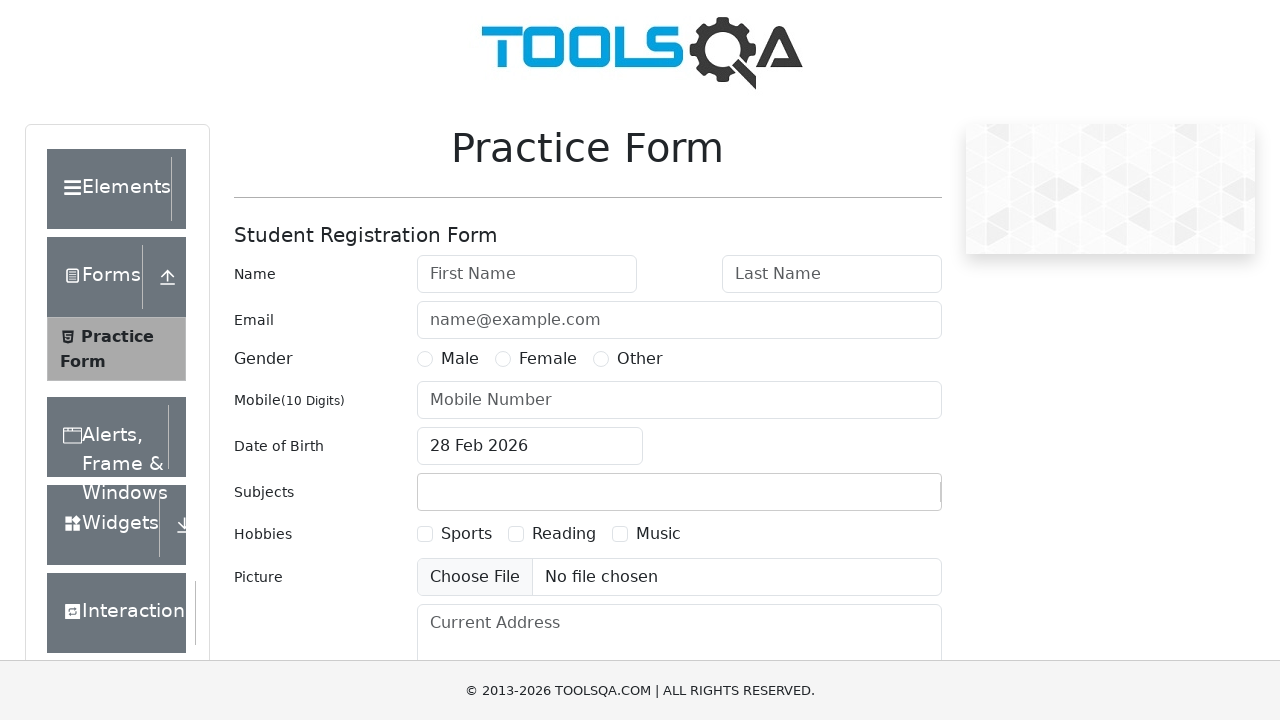

Filled first name field with 'First Value' on #firstName
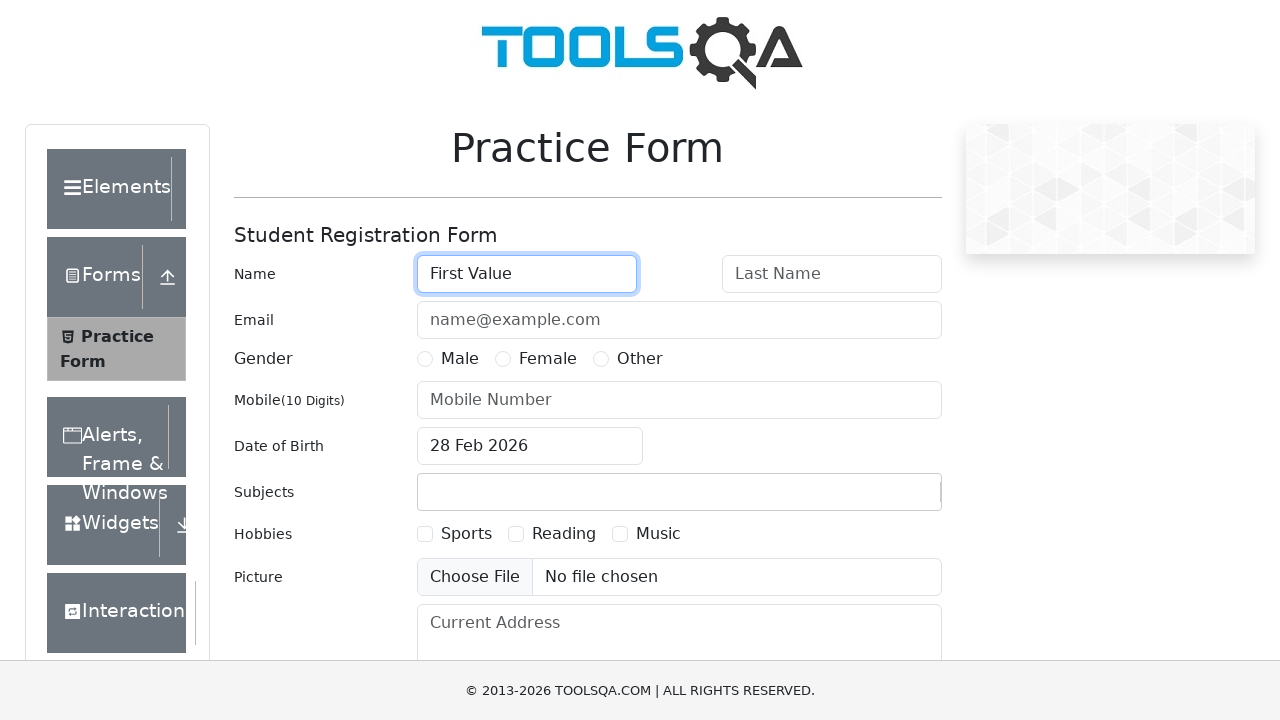

Filled last name field with 'Last Value' on #lastName
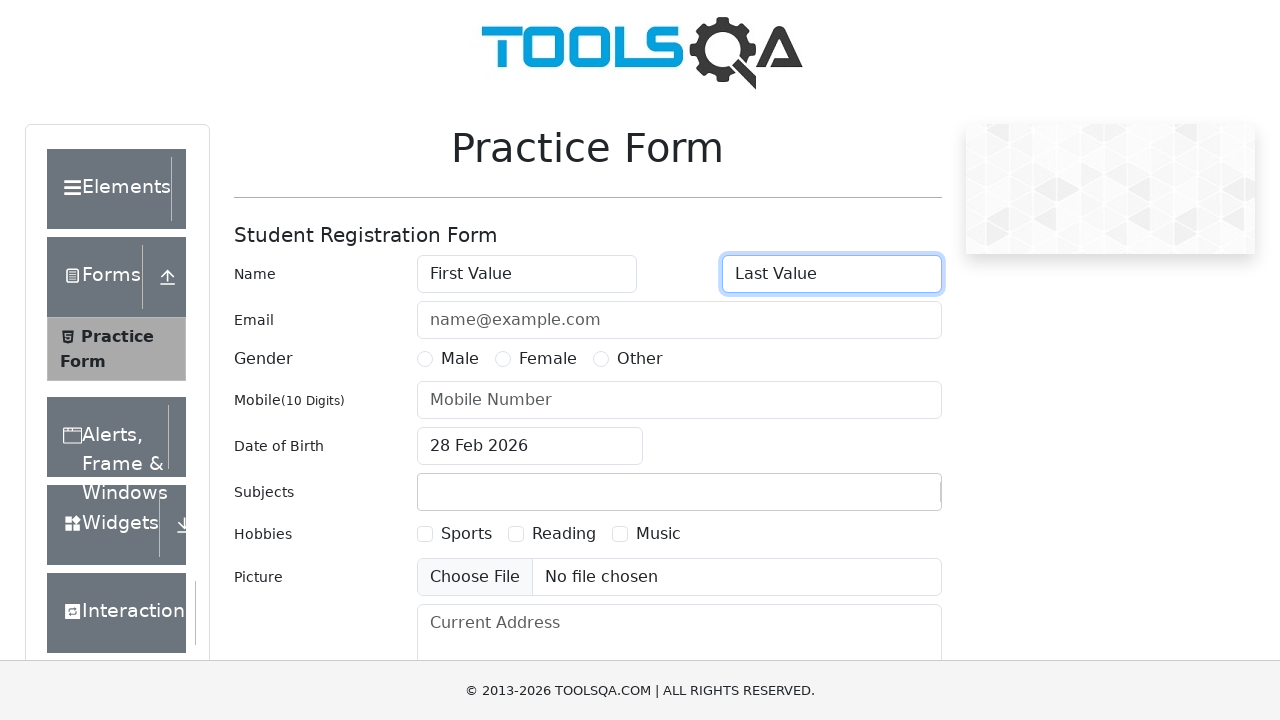

Filled mobile number field with '03331234567' on #userNumber
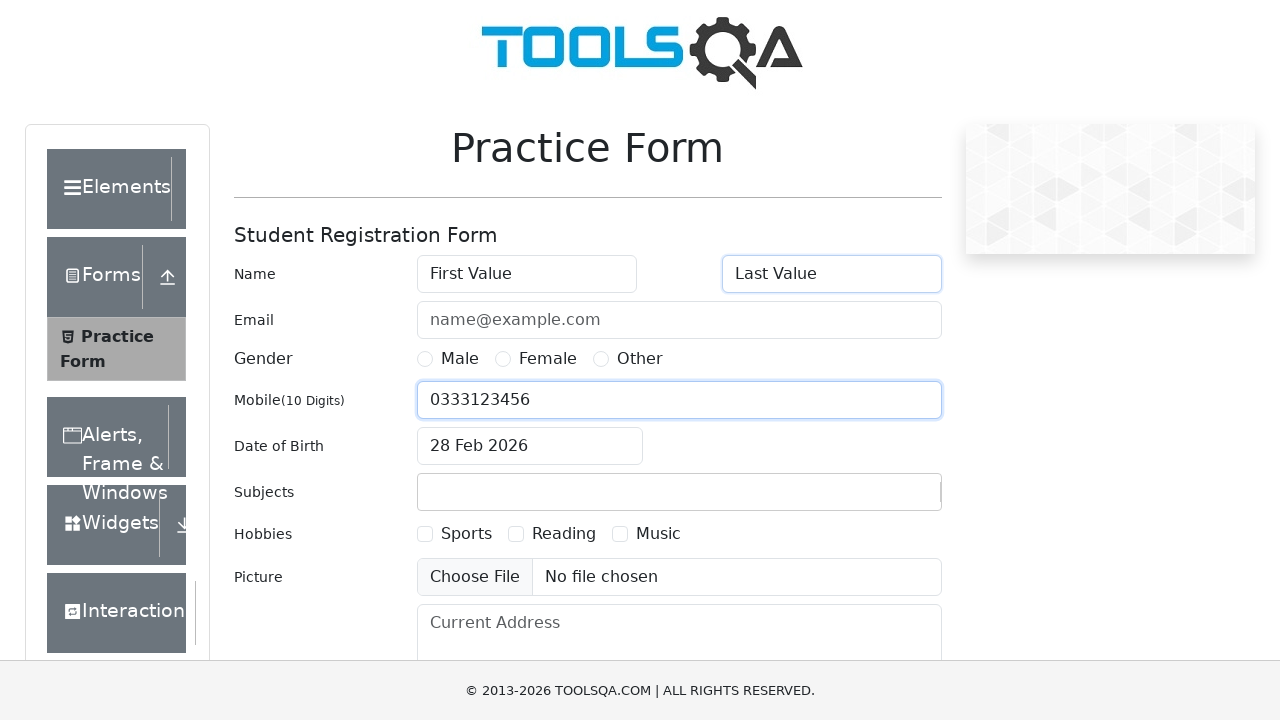

Selected Male gender radio button at (460, 359) on label[for='gender-radio-1']
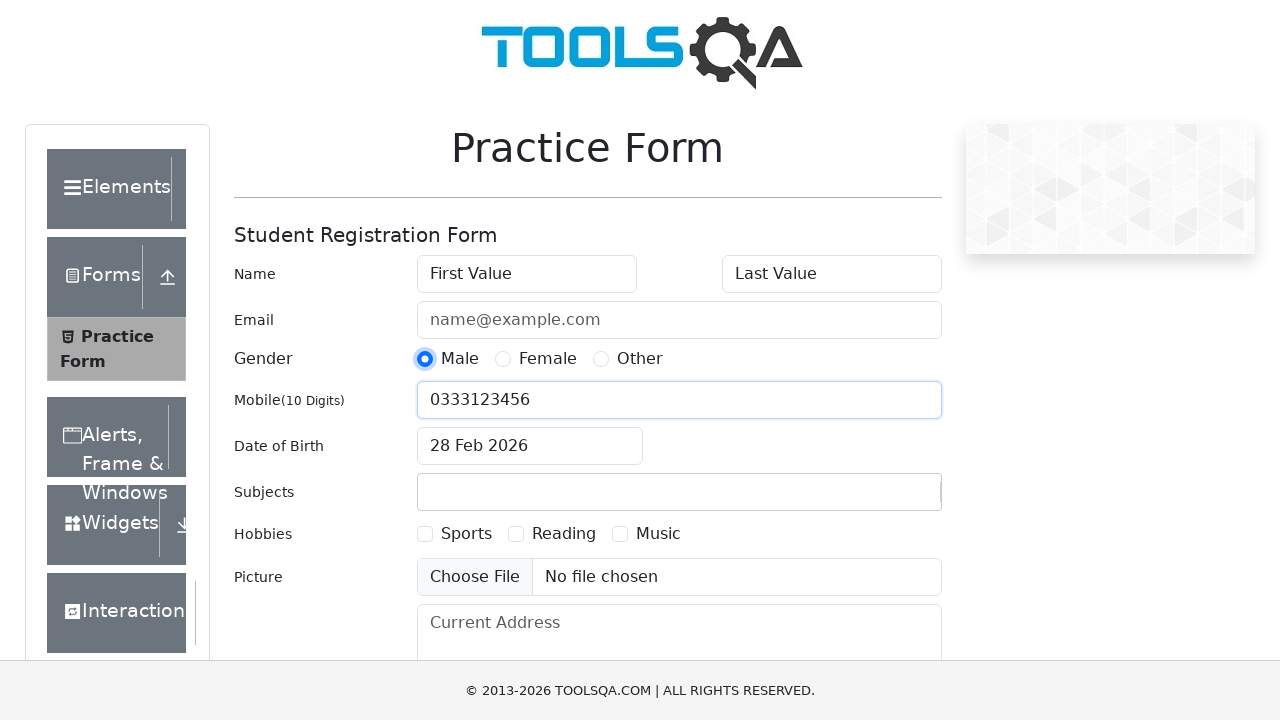

Clicked submit button to submit the form at (885, 499) on #submit
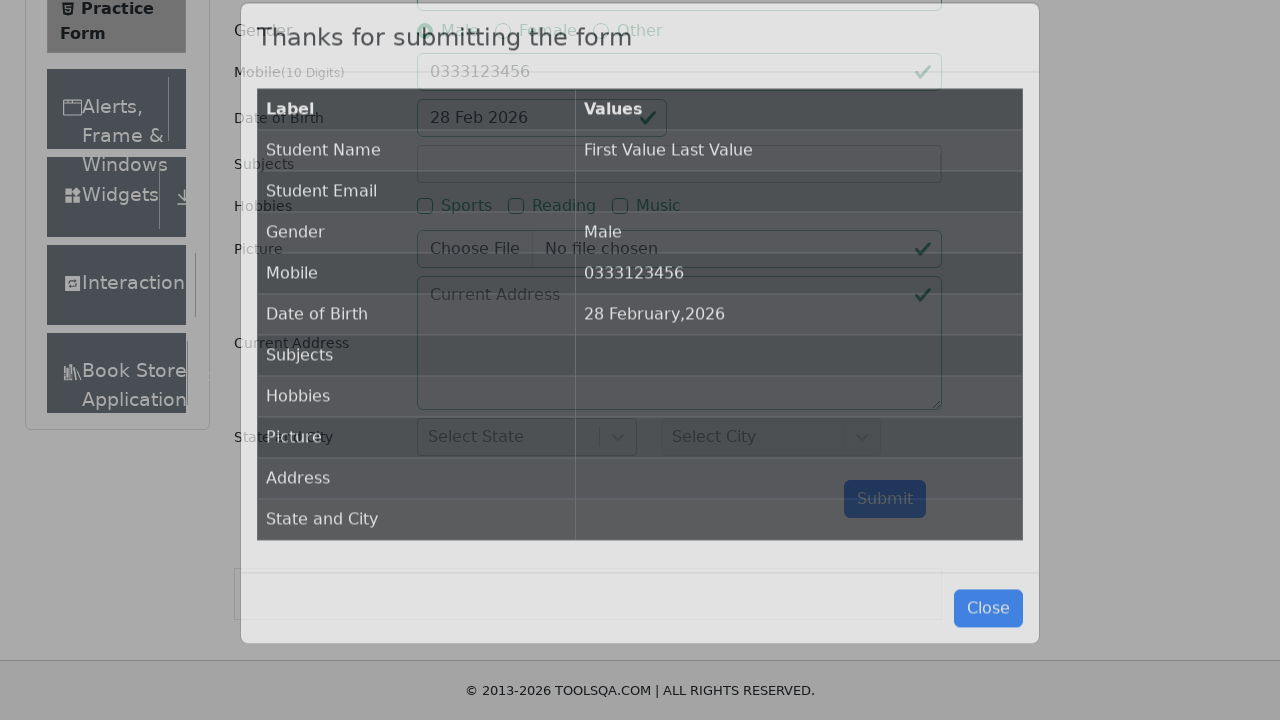

Submission confirmation modal loaded
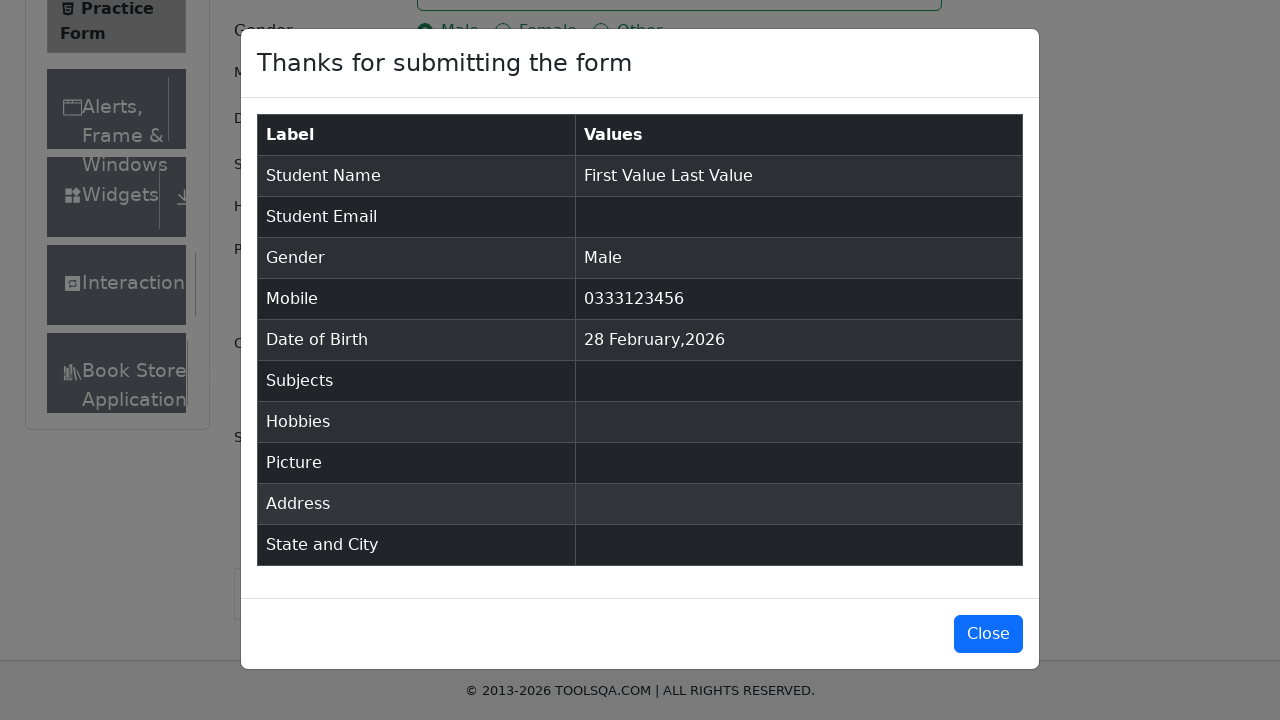

Closed the submission confirmation modal at (988, 634) on #closeLargeModal
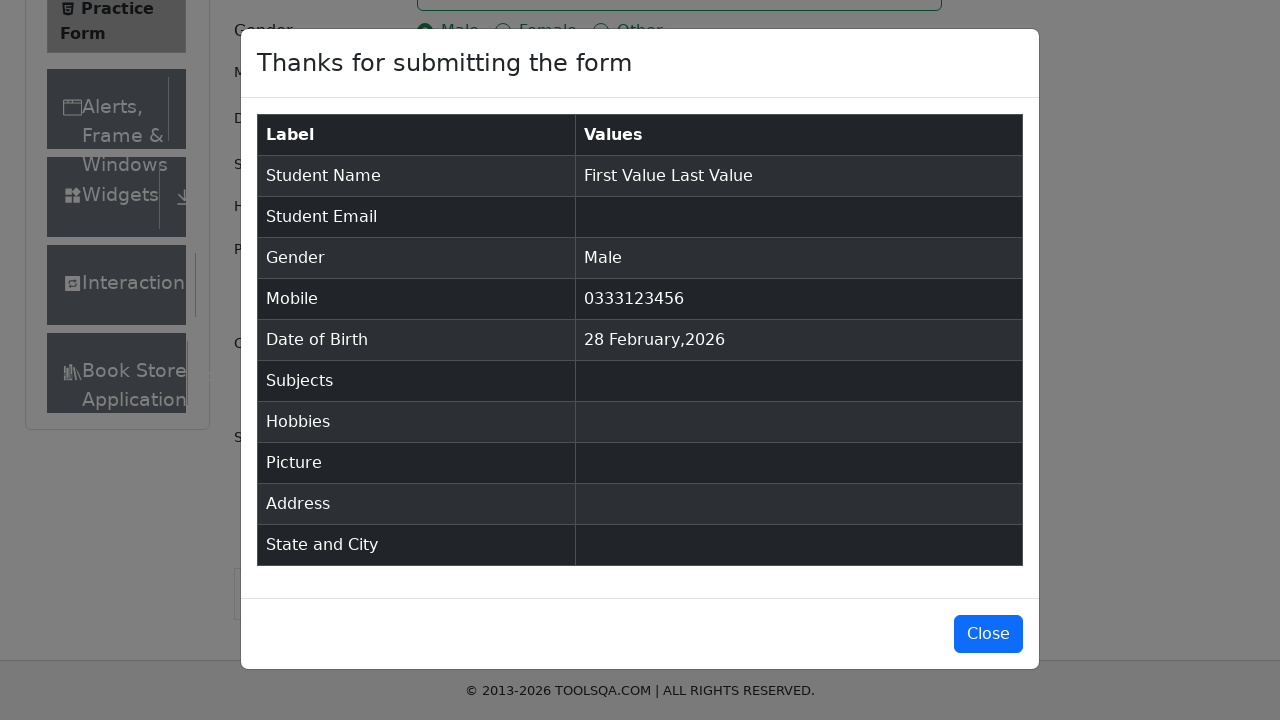

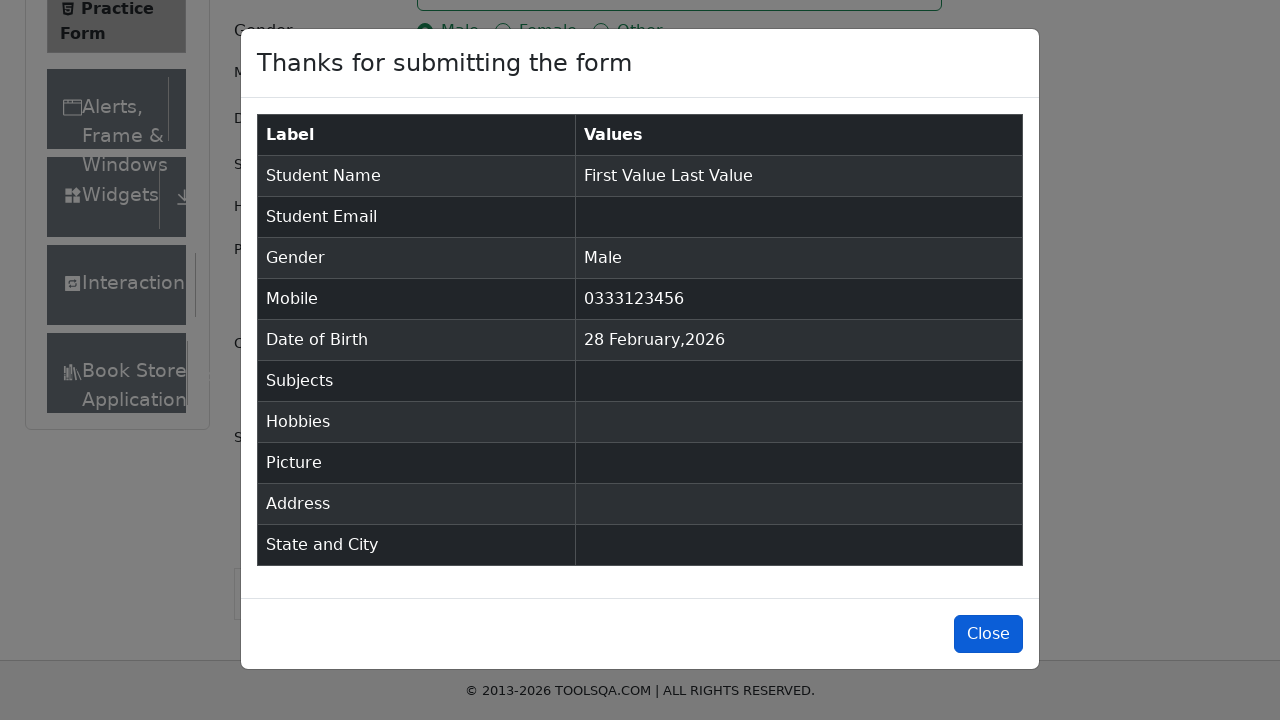